Clicks on the "Table Data" element on the dynamic table test page

Starting URL: https://testpages.herokuapp.com/styled/tag/dynamic-table.html

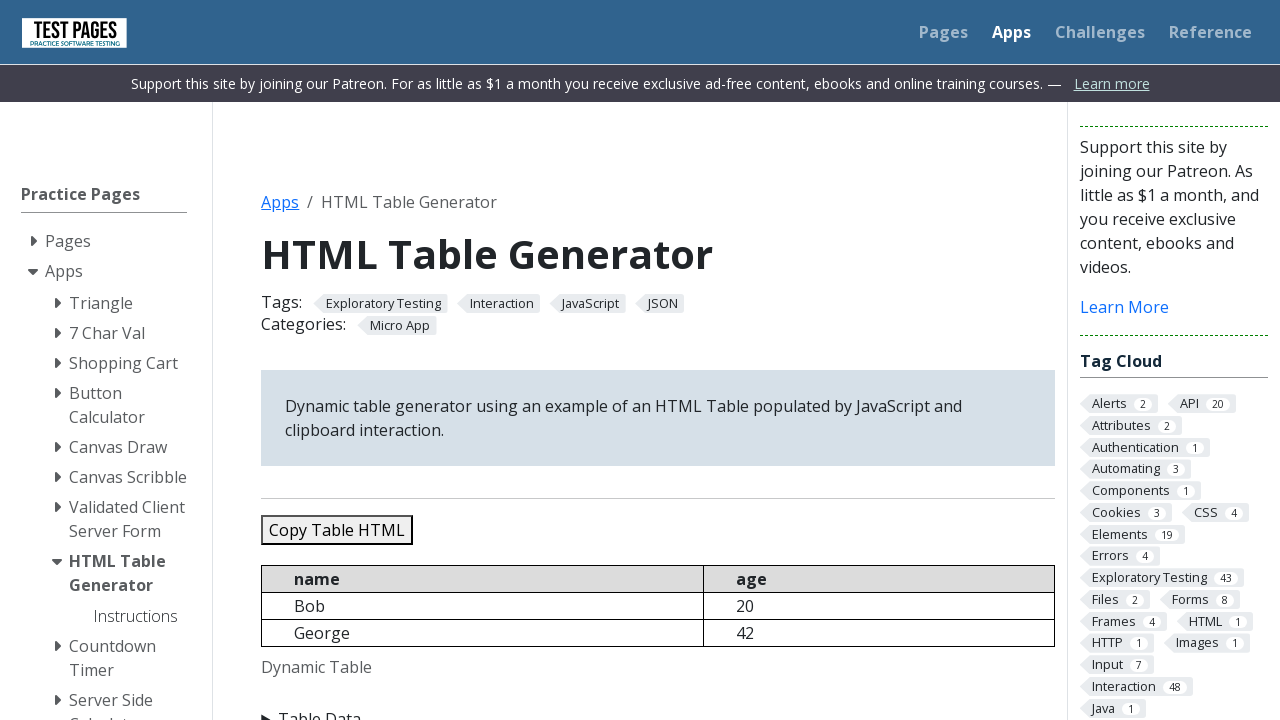

Navigated to dynamic table test page
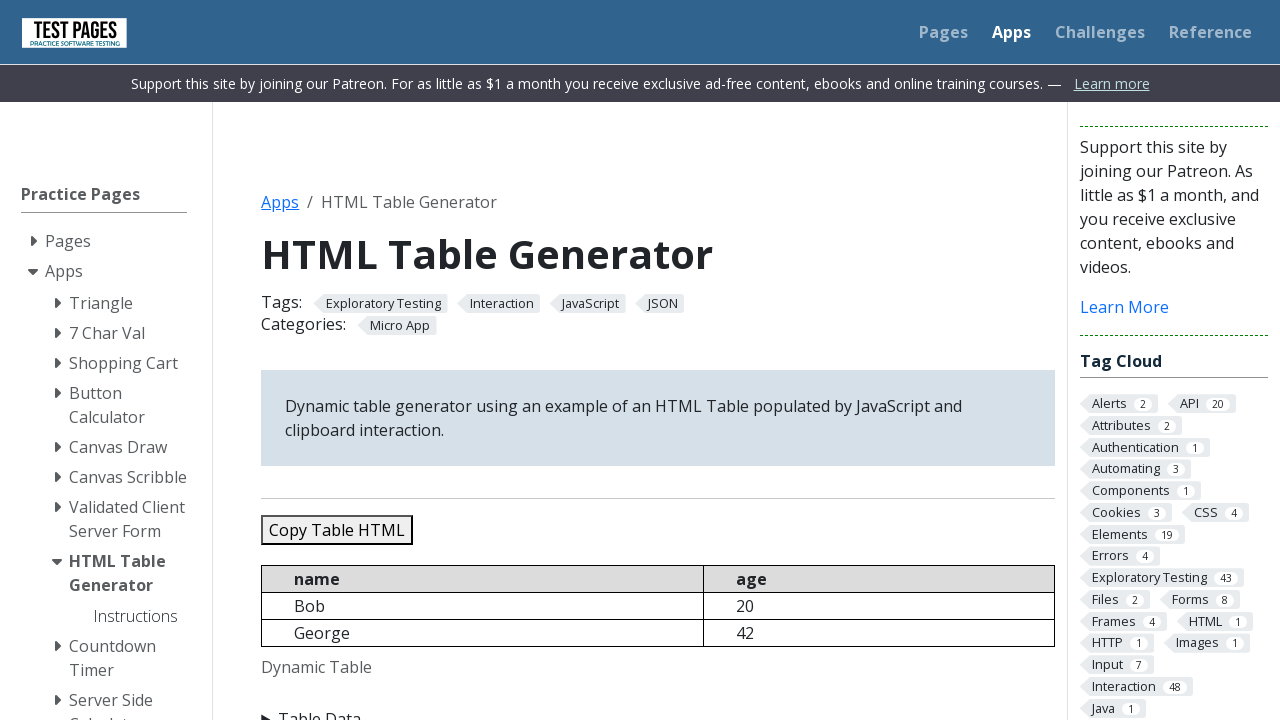

Clicked on the 'Table Data' element at (658, 708) on xpath=//*[contains(text(), 'Table Data')]
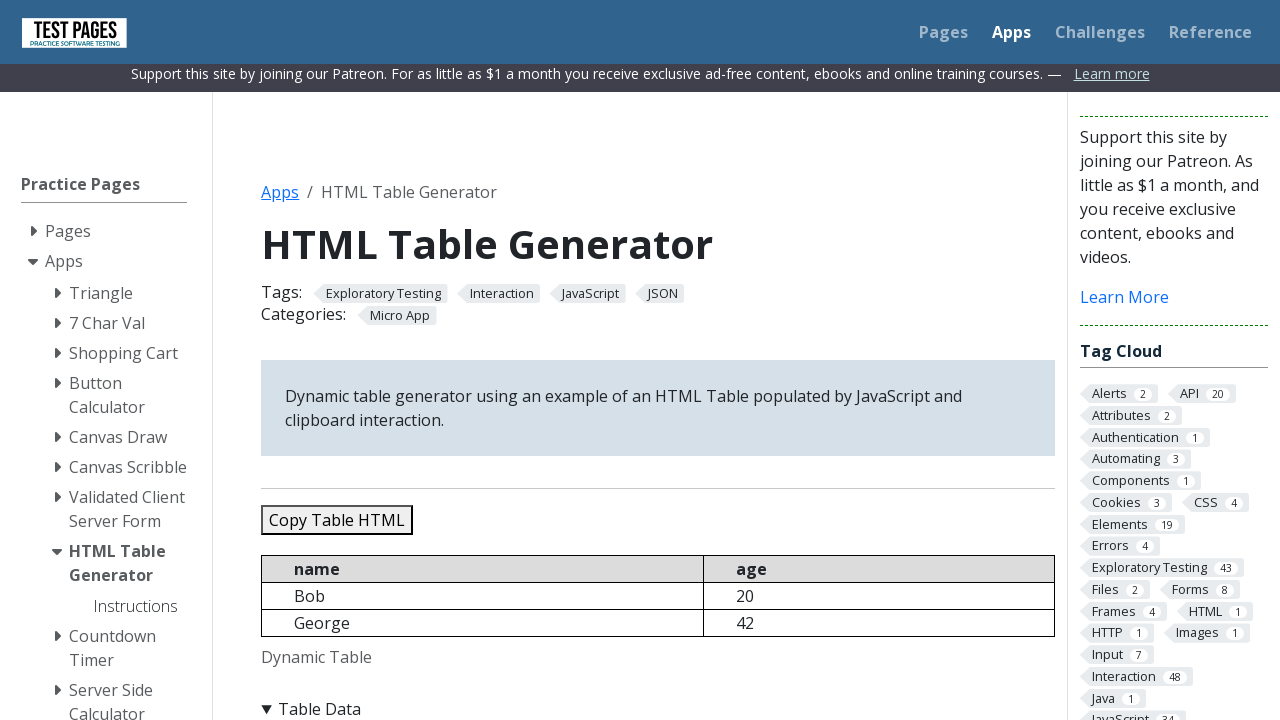

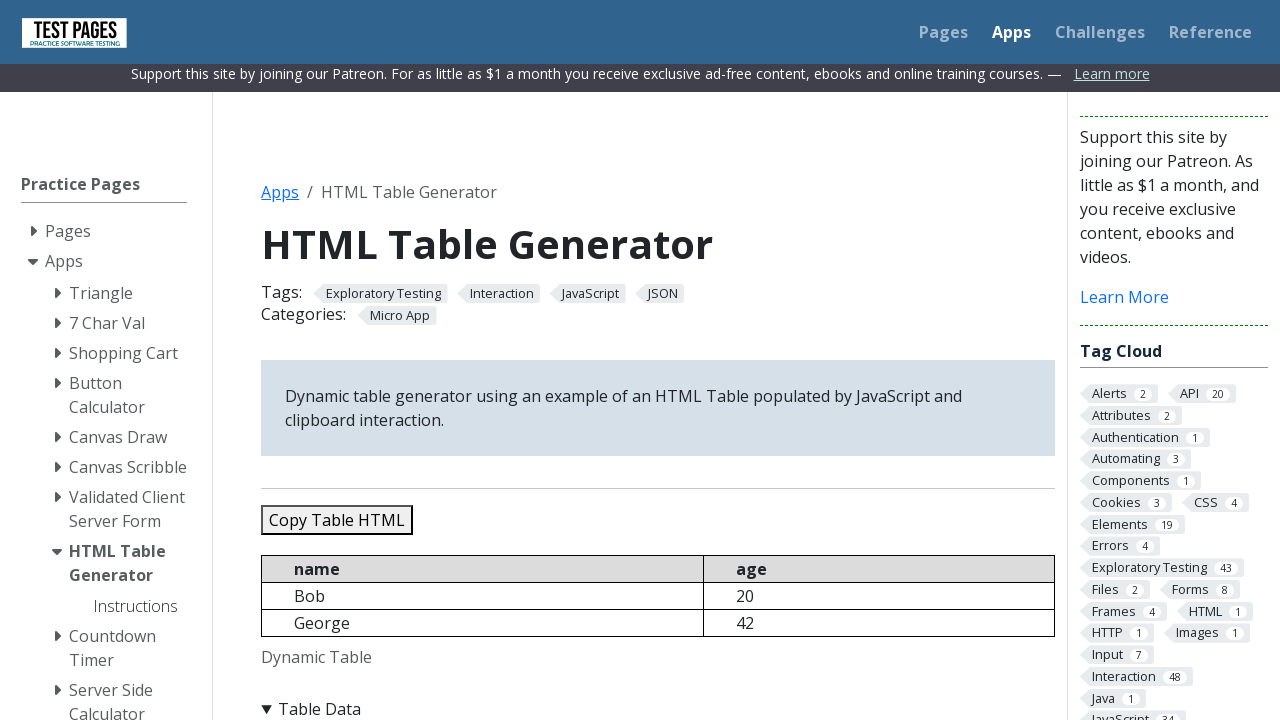